Tests navigation to the registration page by clicking the registration link and verifying the URL changes correctly

Starting URL: https://qa.koel.app/

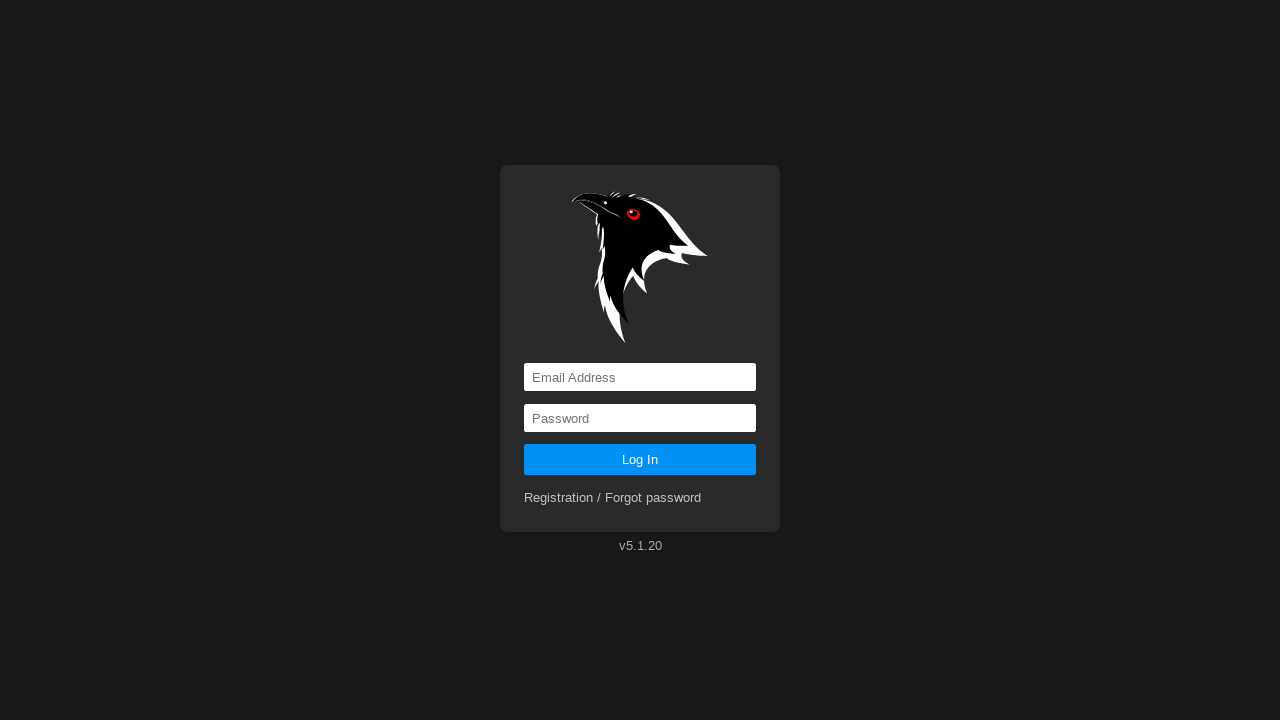

Clicked the registration link at (613, 498) on a[href='registration']
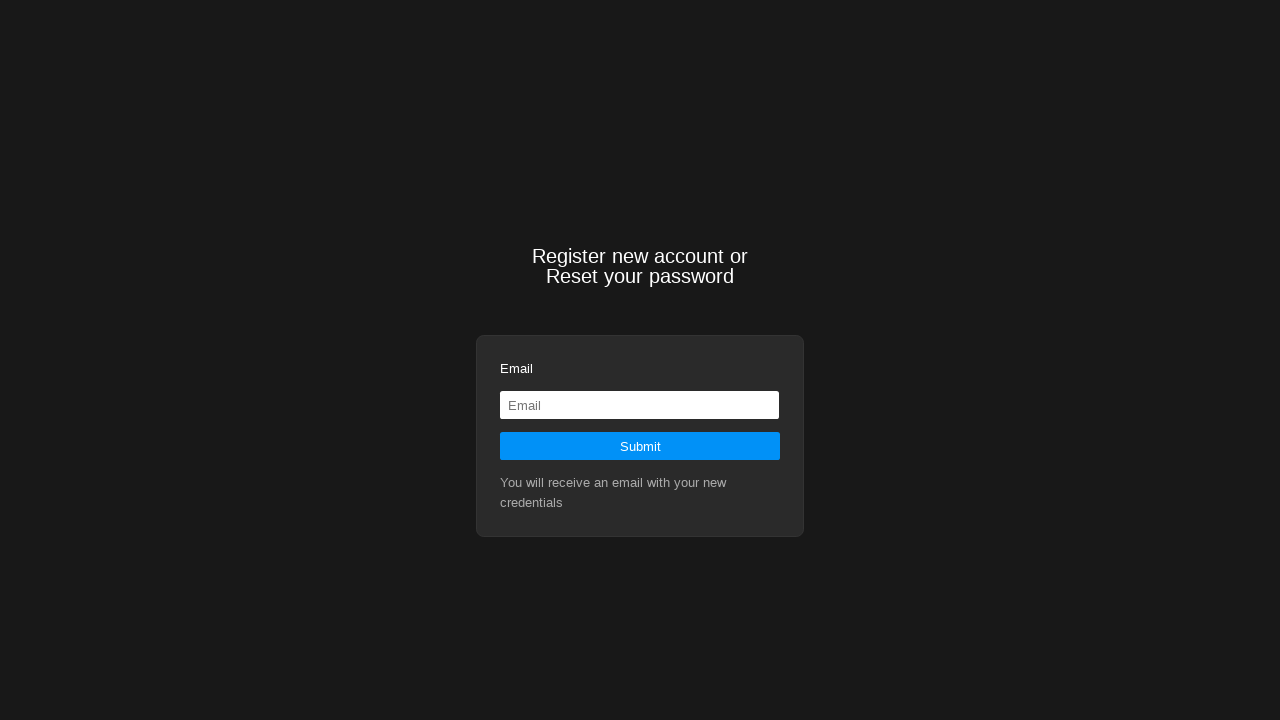

Waited for URL to change to registration page
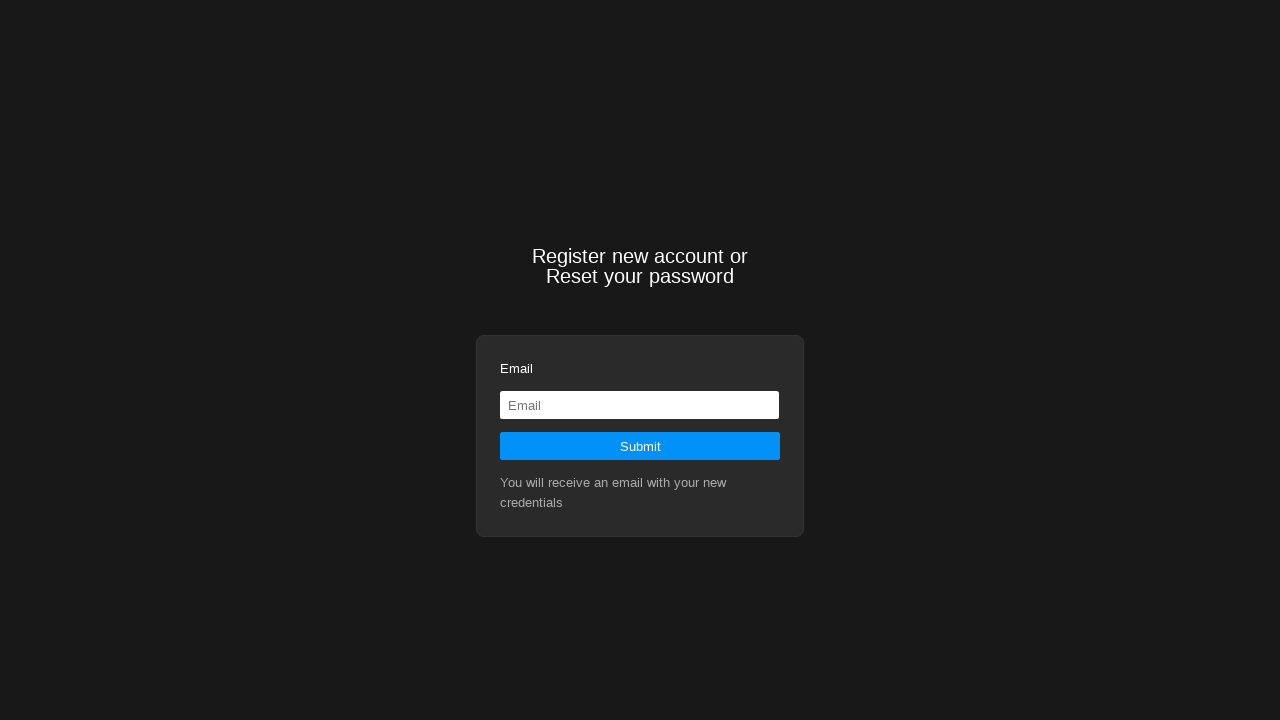

Verified URL is https://qa.koel.app/registration
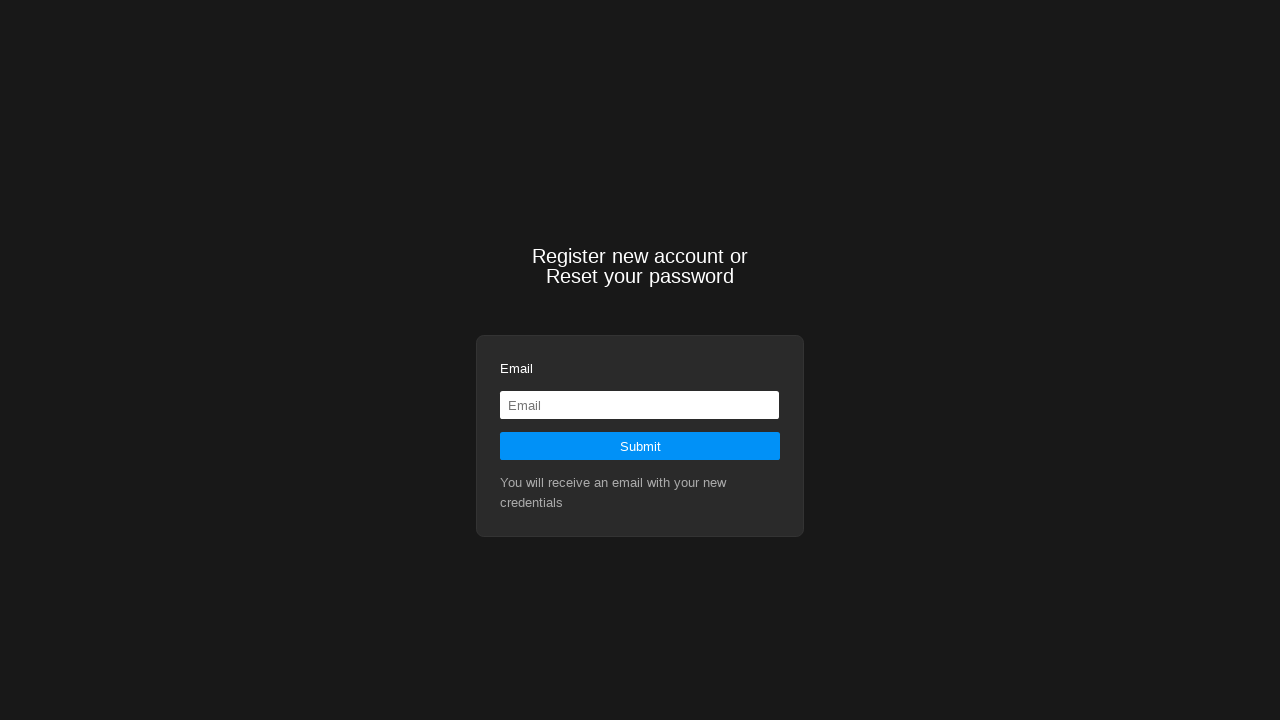

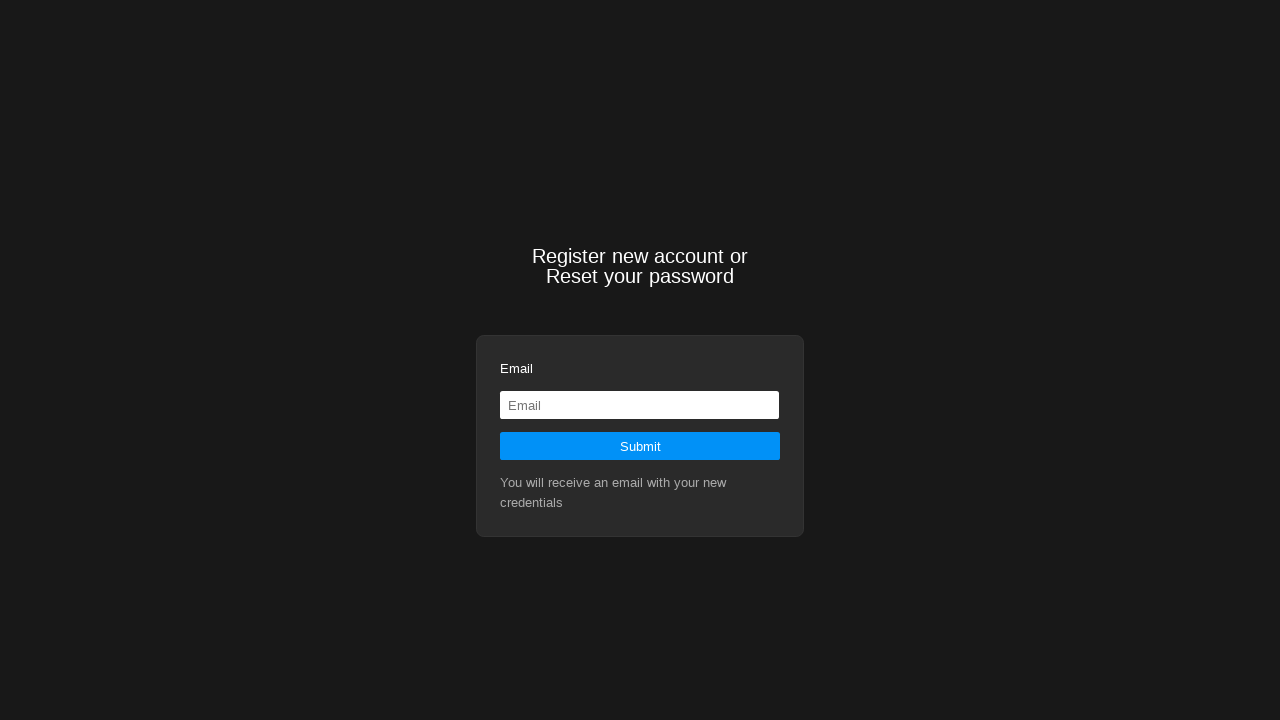